Navigates to the IF Goiano homepage and clicks on the featured post to view its details page, verifying that post elements are displayed.

Starting URL: https://www.ifgoiano.edu.br/home/index.php

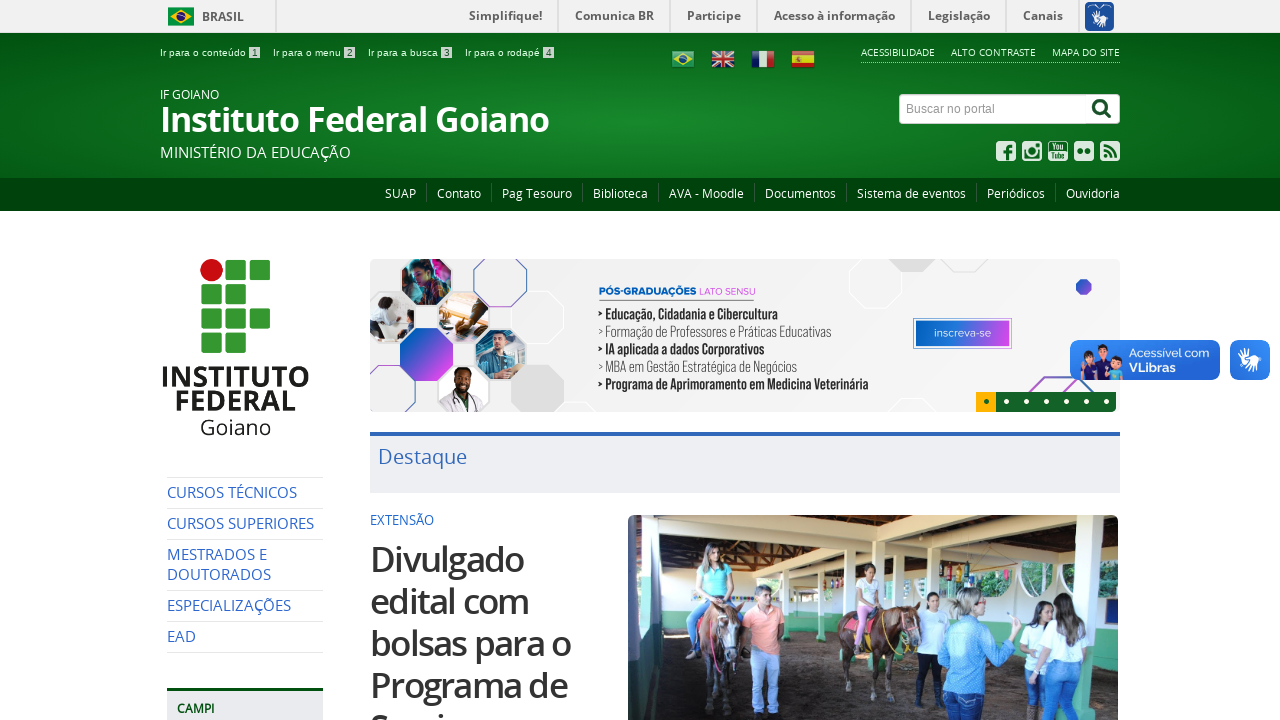

Featured post selector loaded on homepage
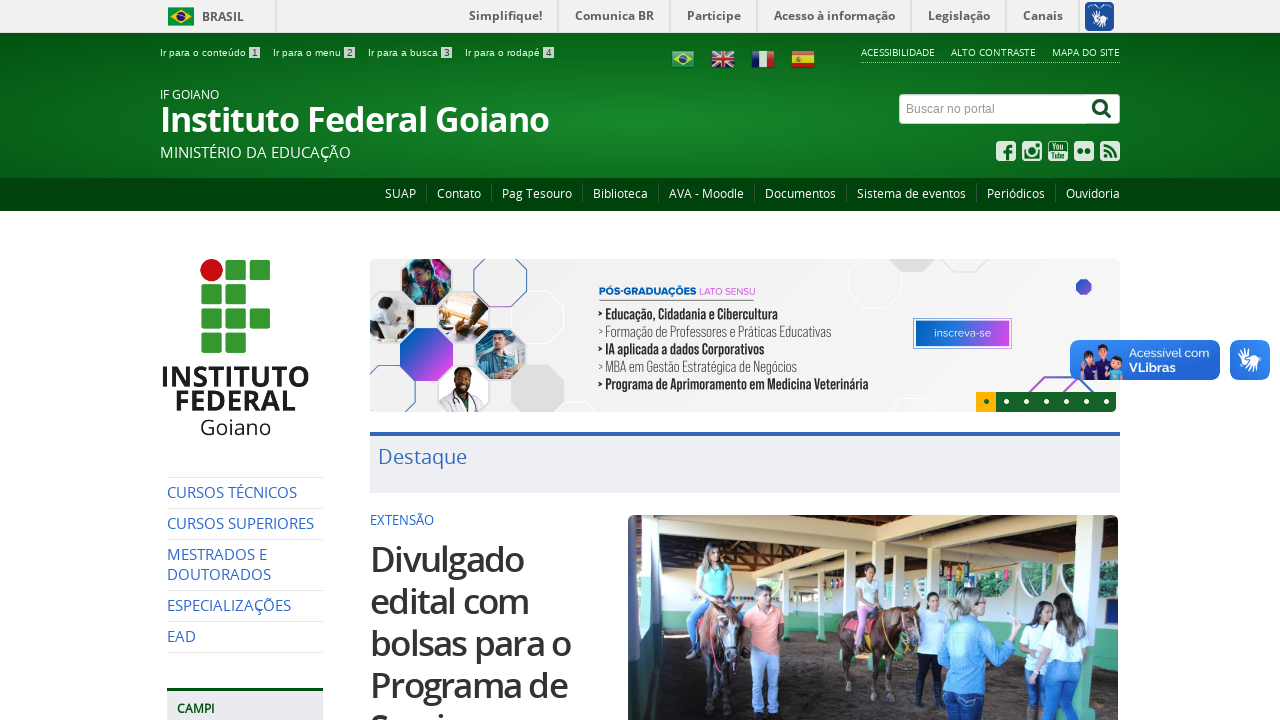

Clicked on featured post to navigate to details page at (745, 518) on .manchete-texto-lateral
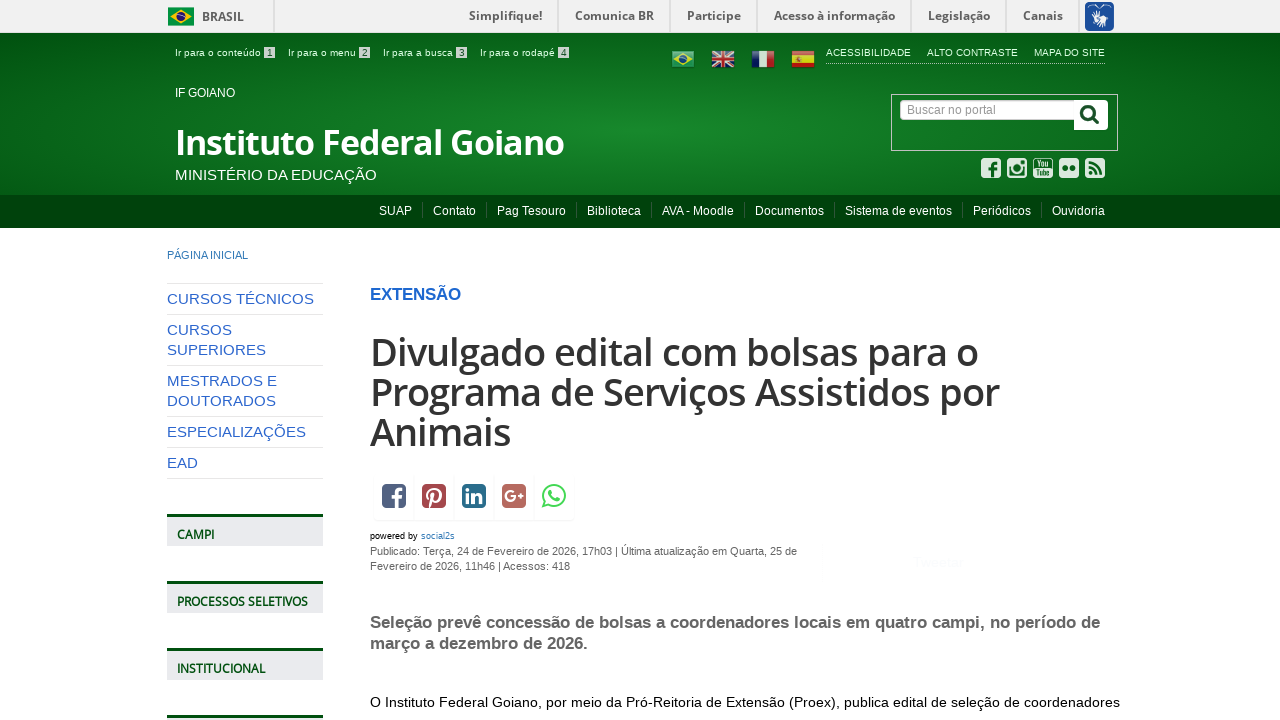

Post page loaded - post title element visible
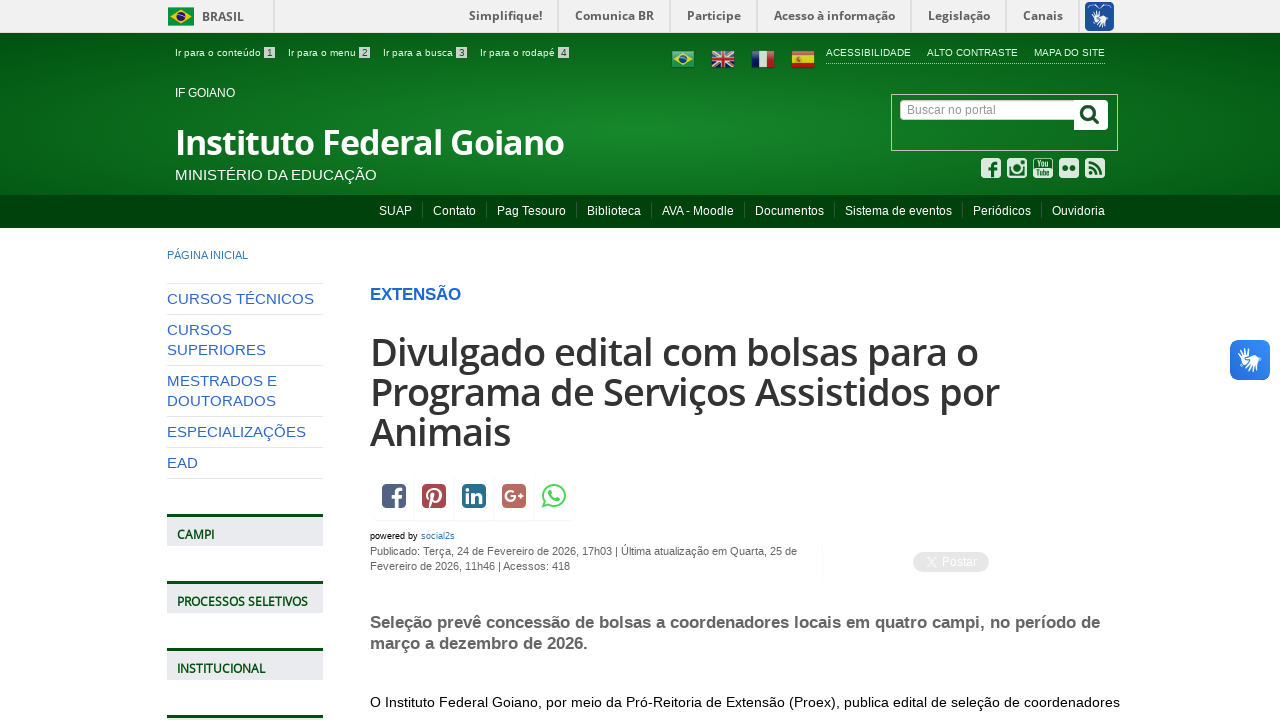

Post publication date element visible
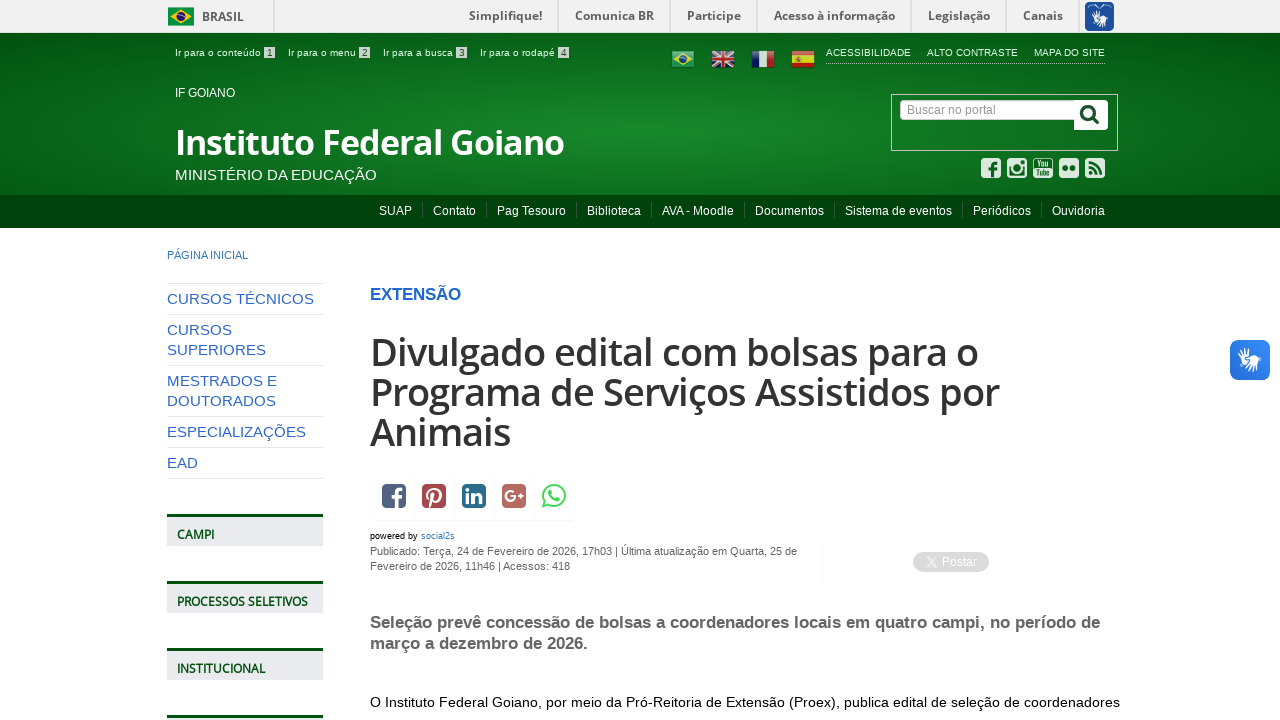

Post description element visible
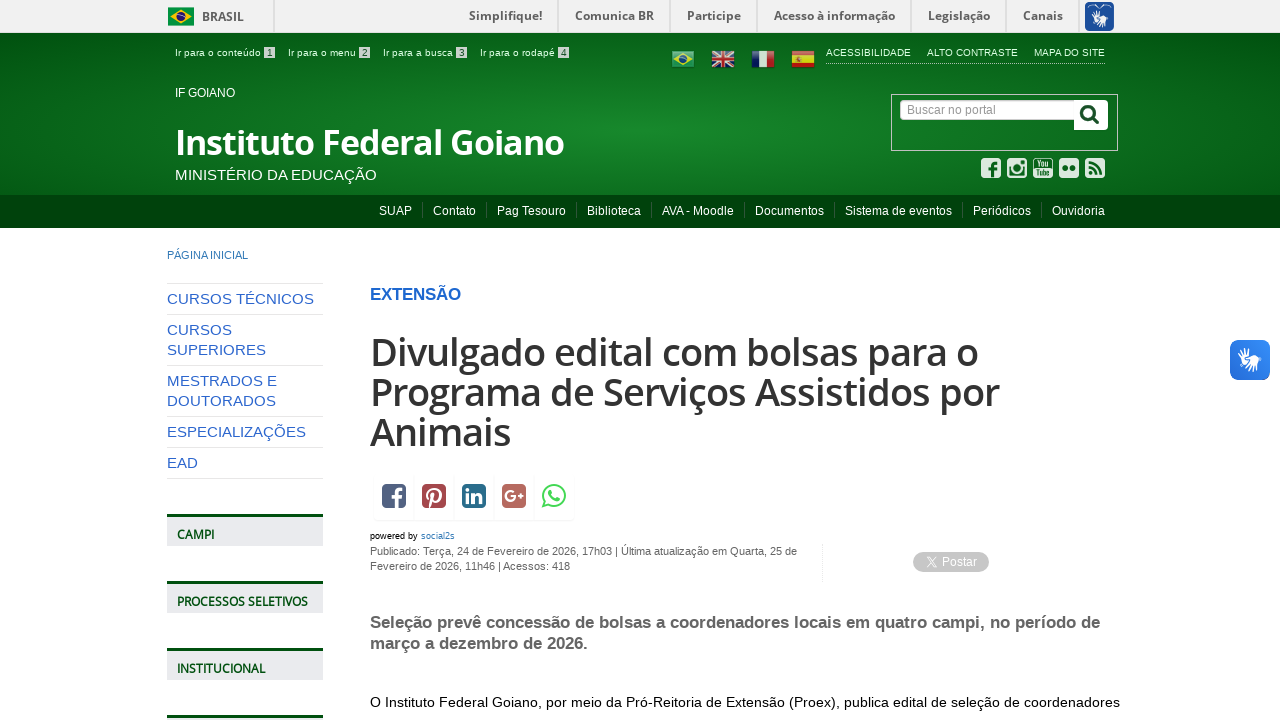

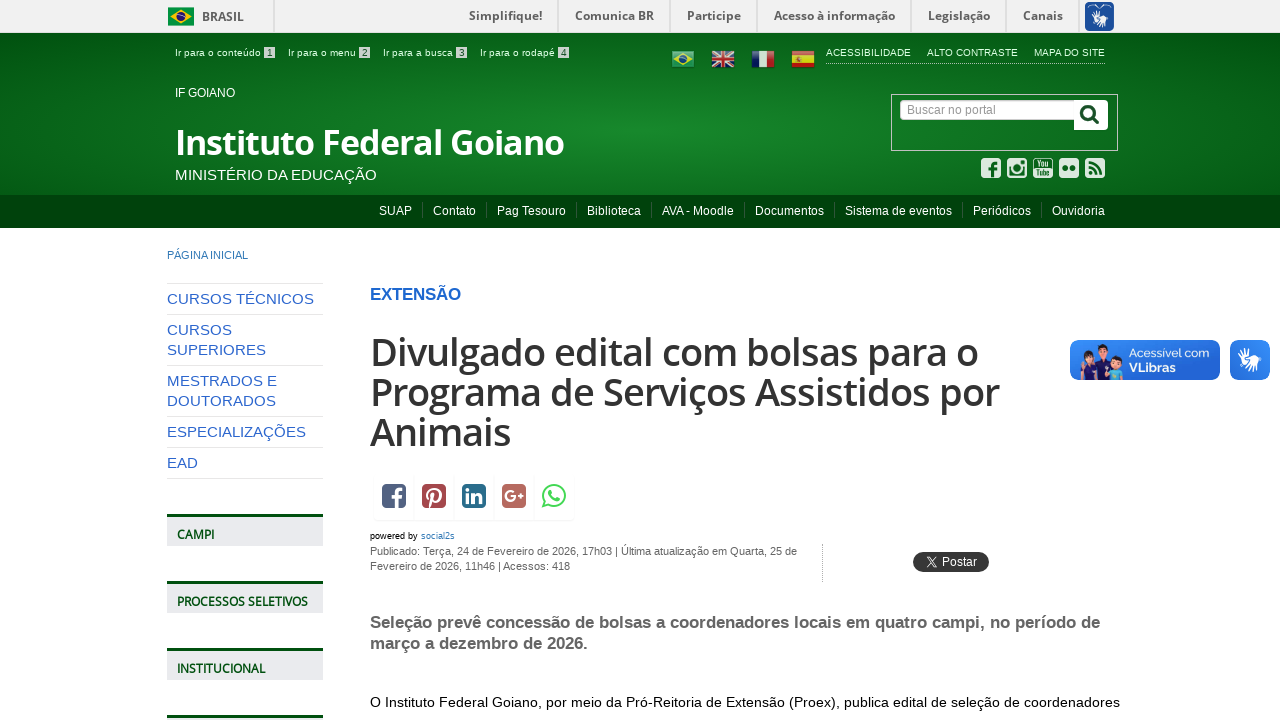